Tests a graph competition page by scrolling to the canvas element, activating node mode, moving to the center of the canvas, and calculating the midpoint

Starting URL: https://joshnisth.github.io/Grafos-practica-ATDD/docs/compet.html

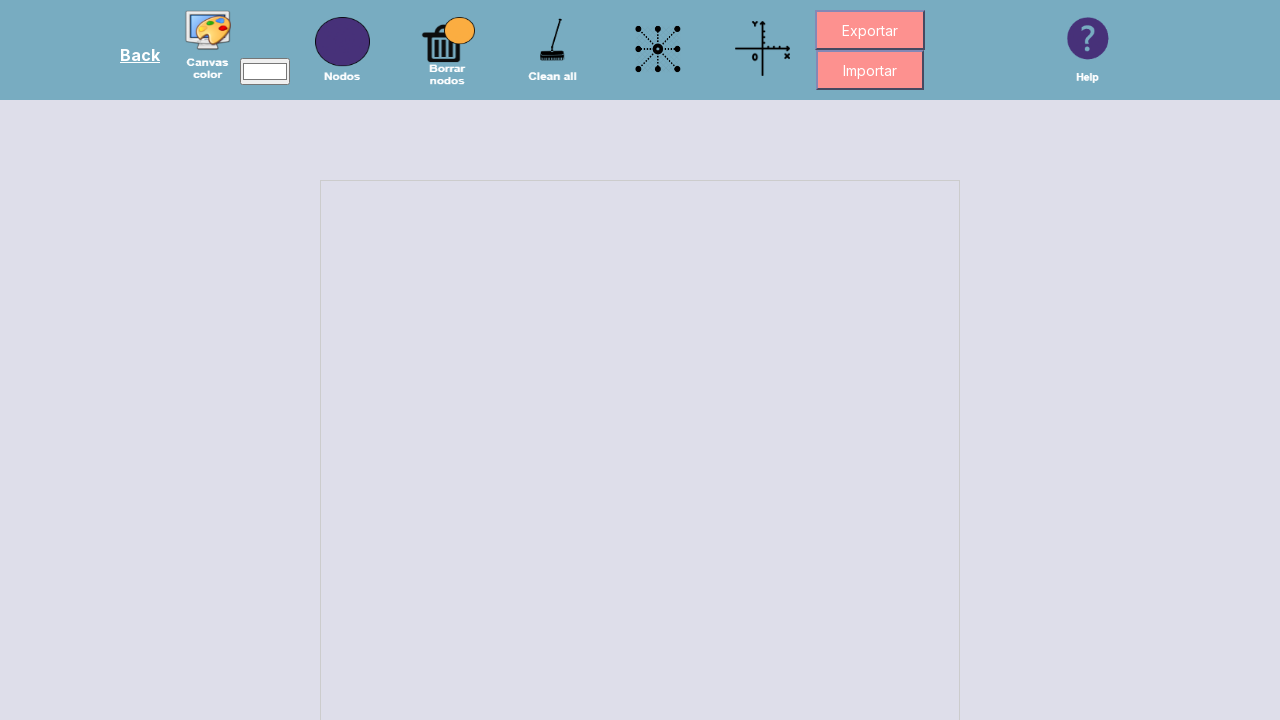

Scrolled canvas element into view
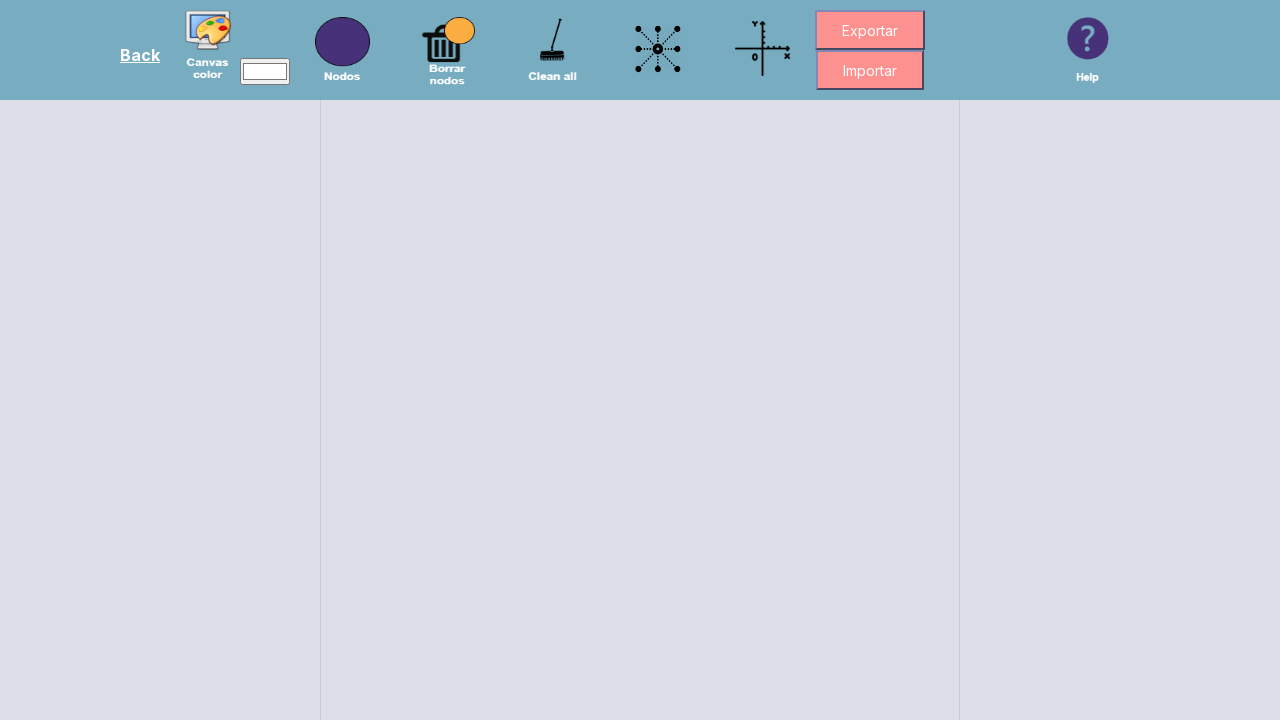

Canvas element reached proper dimensions (width > 400px, height > 400px)
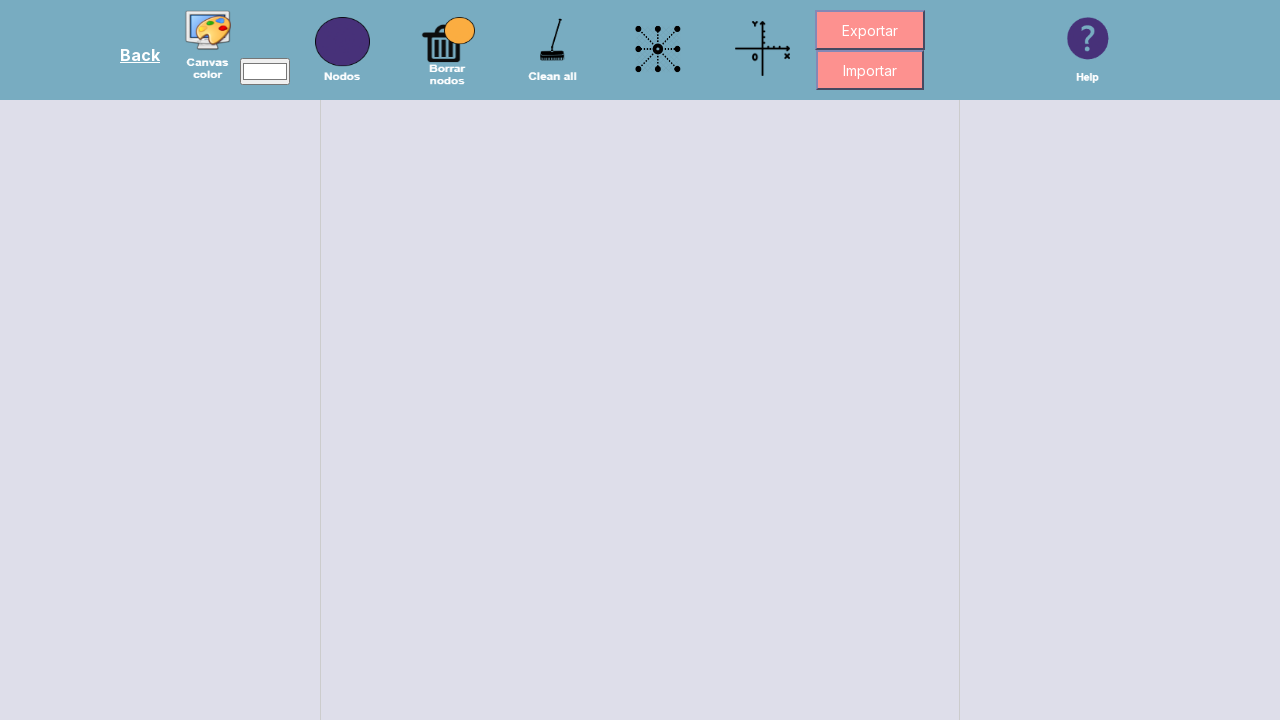

Activated node mode by clicking node button at (342, 50) on #nodeButton
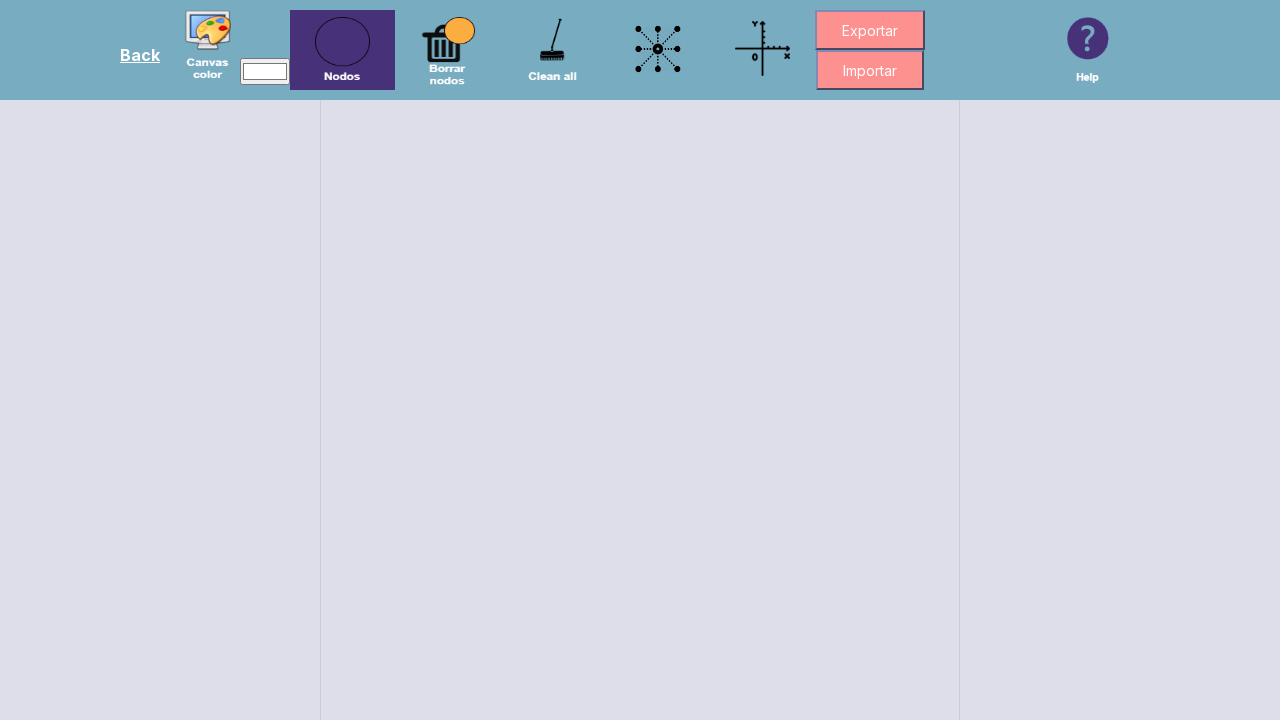

Moved mouse to center of canvas at (640, 500)
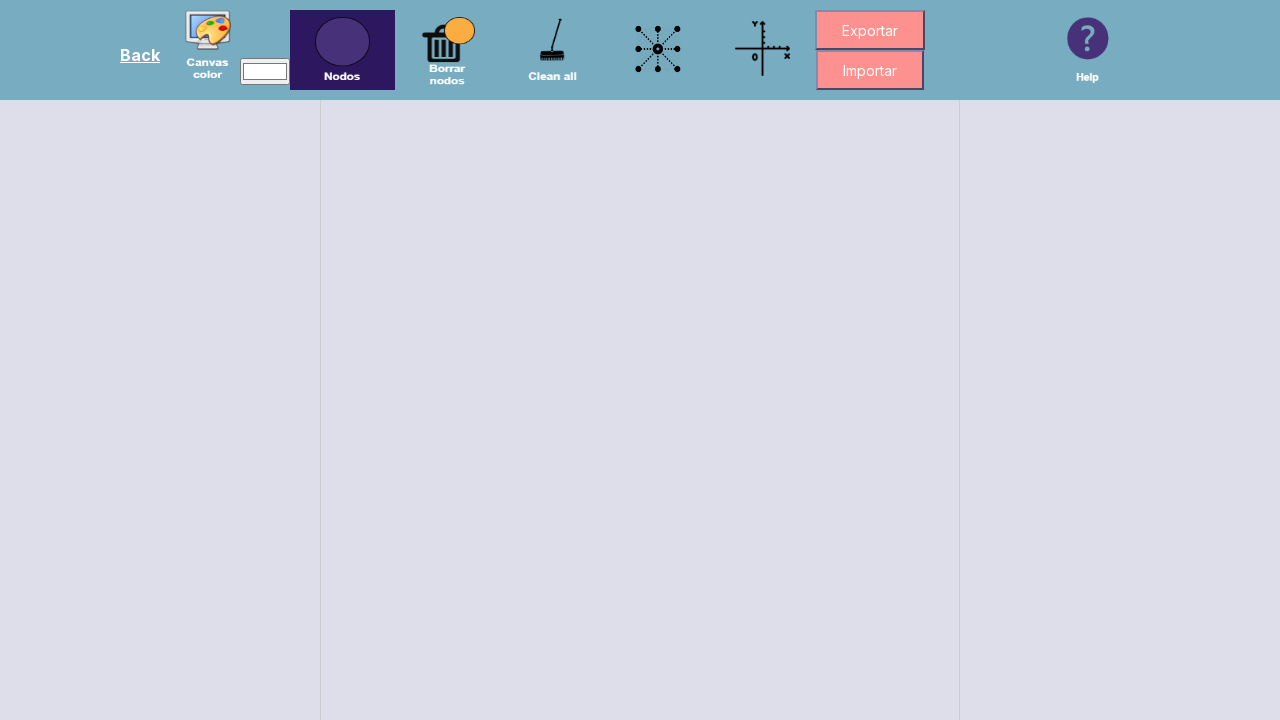

Clicked calculate midpoint button at (658, 50) on button[onclick*='calcularPuntoMedioTotal']
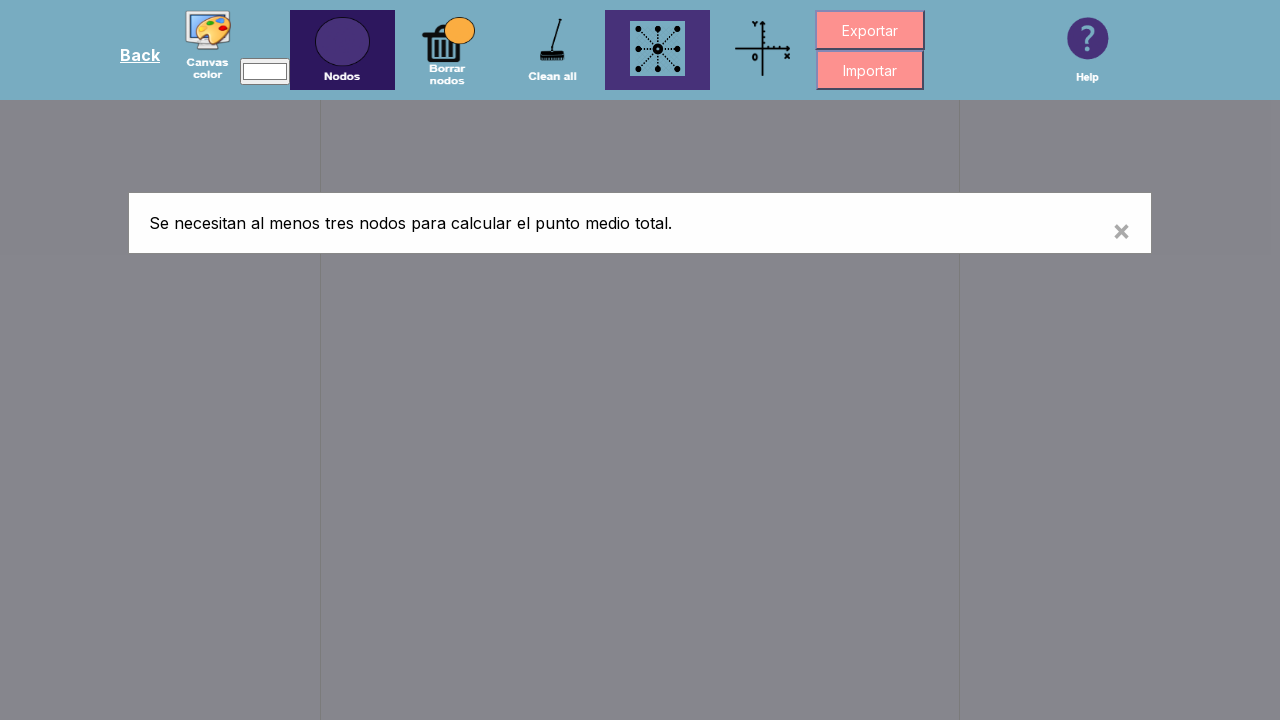

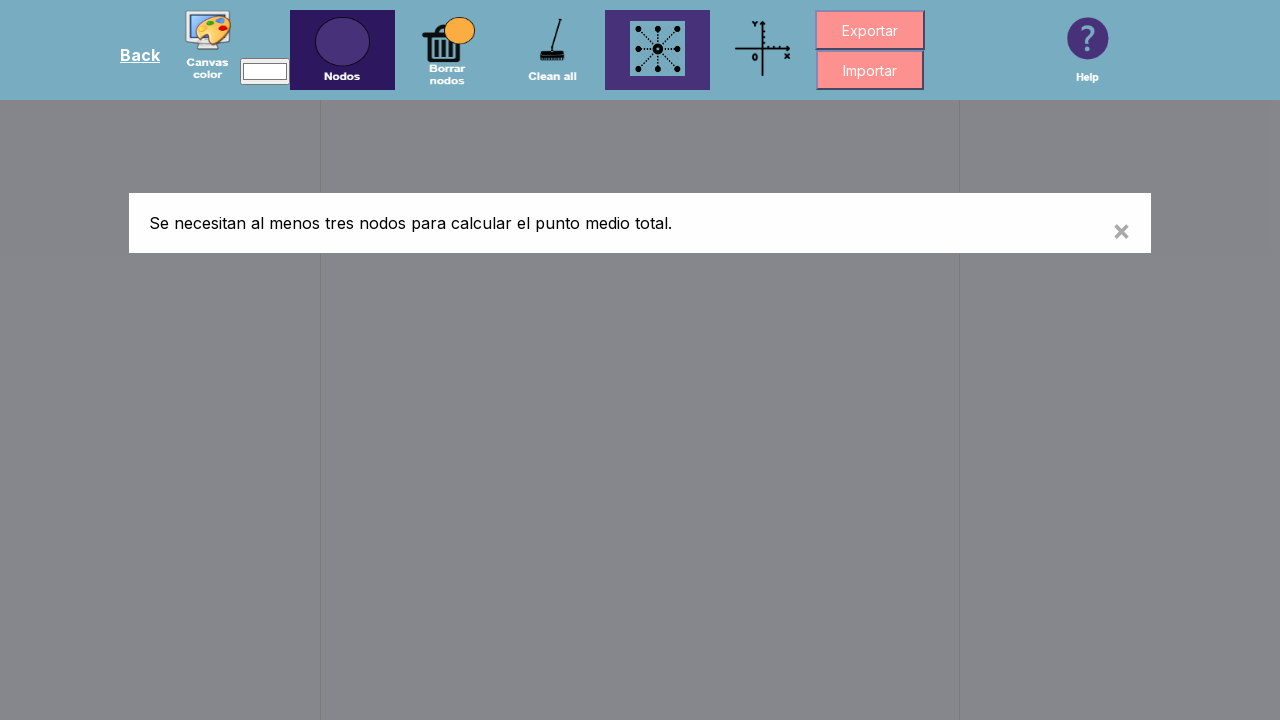